Navigates to SpiceJet airline website homepage and waits for the page to load

Starting URL: https://www.spicejet.com/

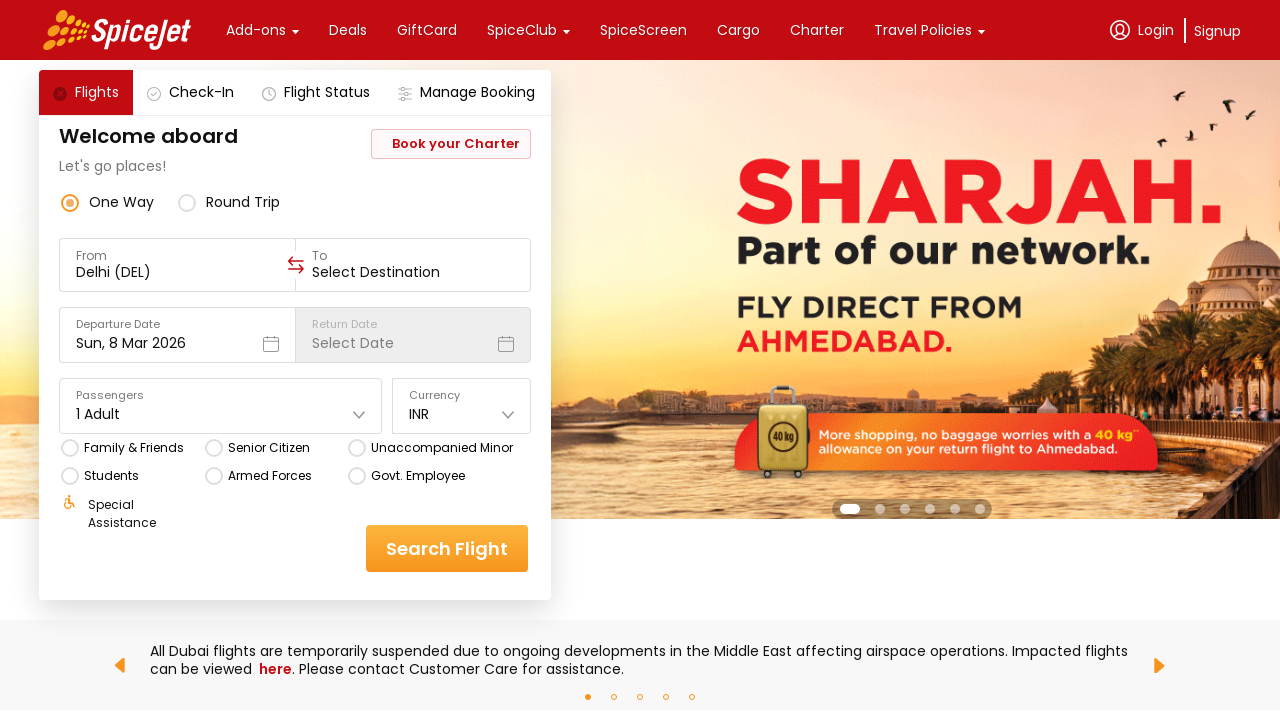

Set viewport size to 1920x1080
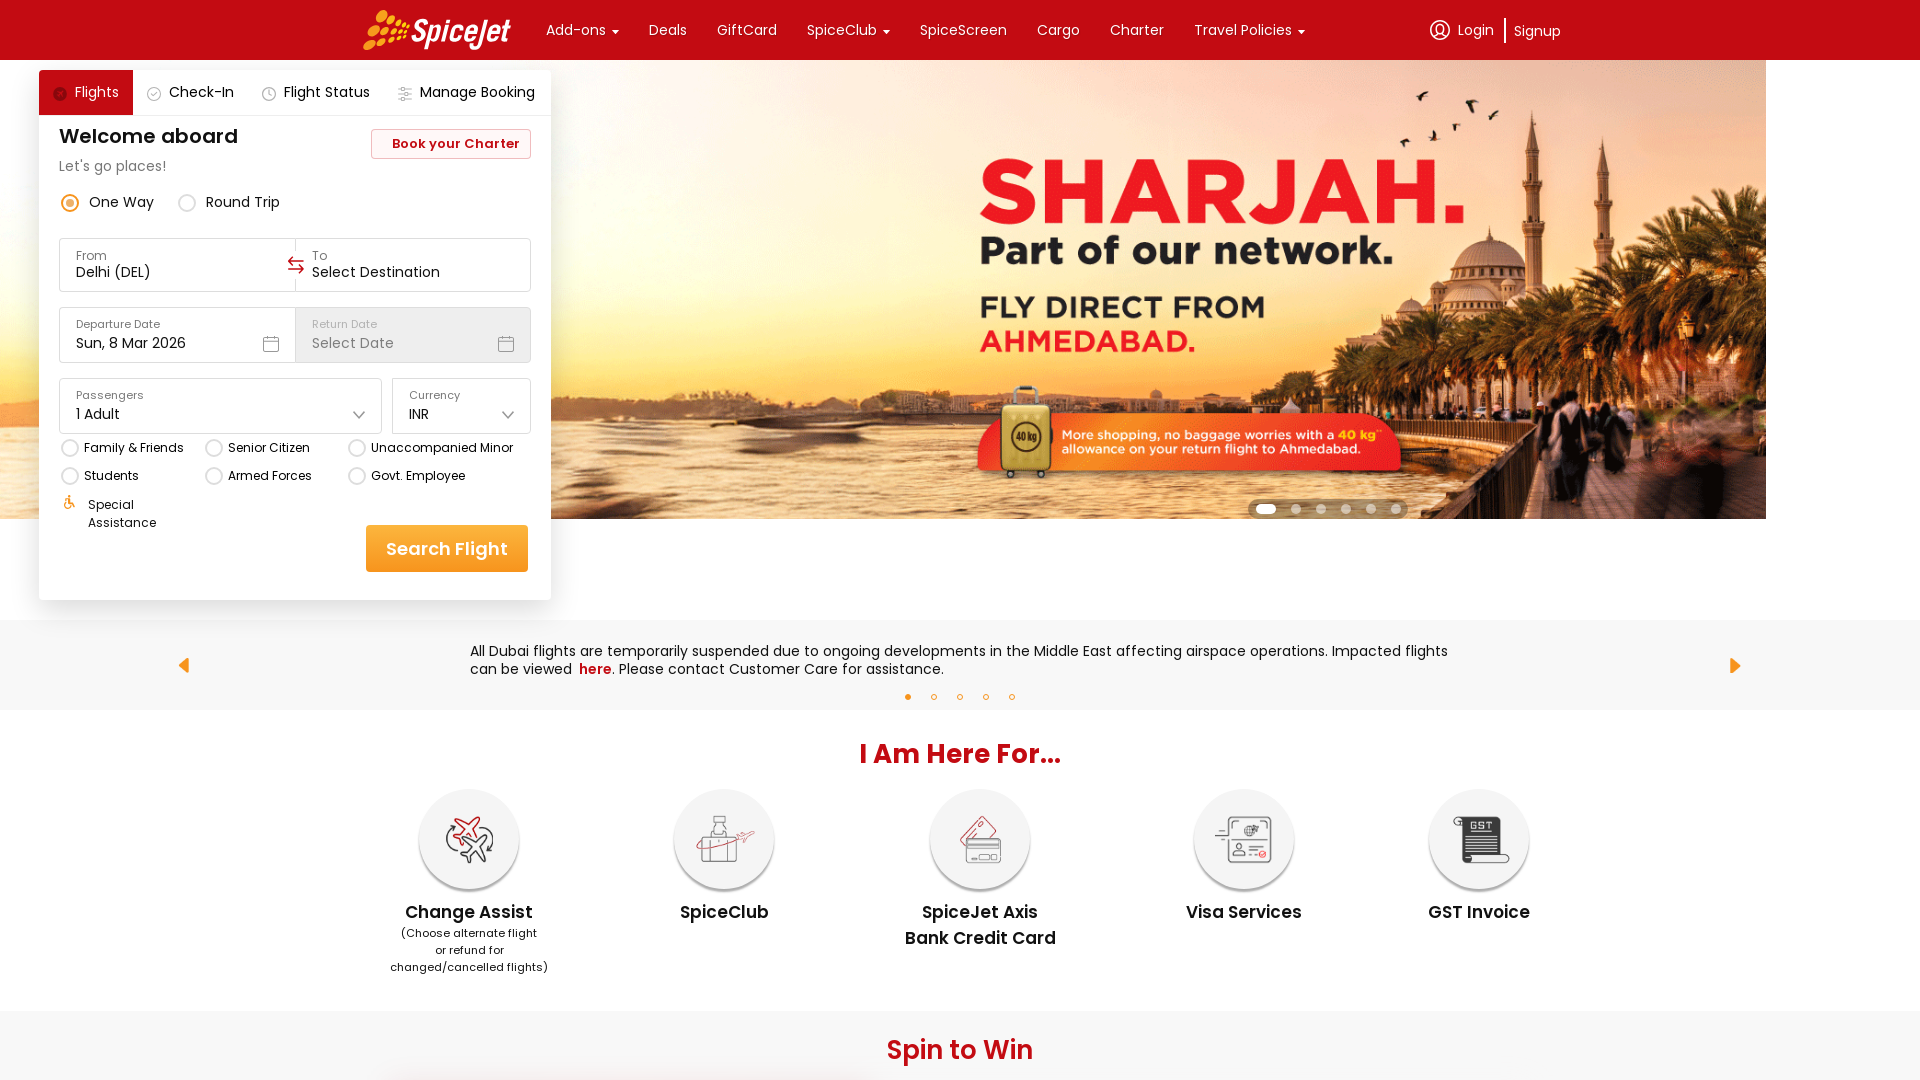

Waited for page to reach network idle state
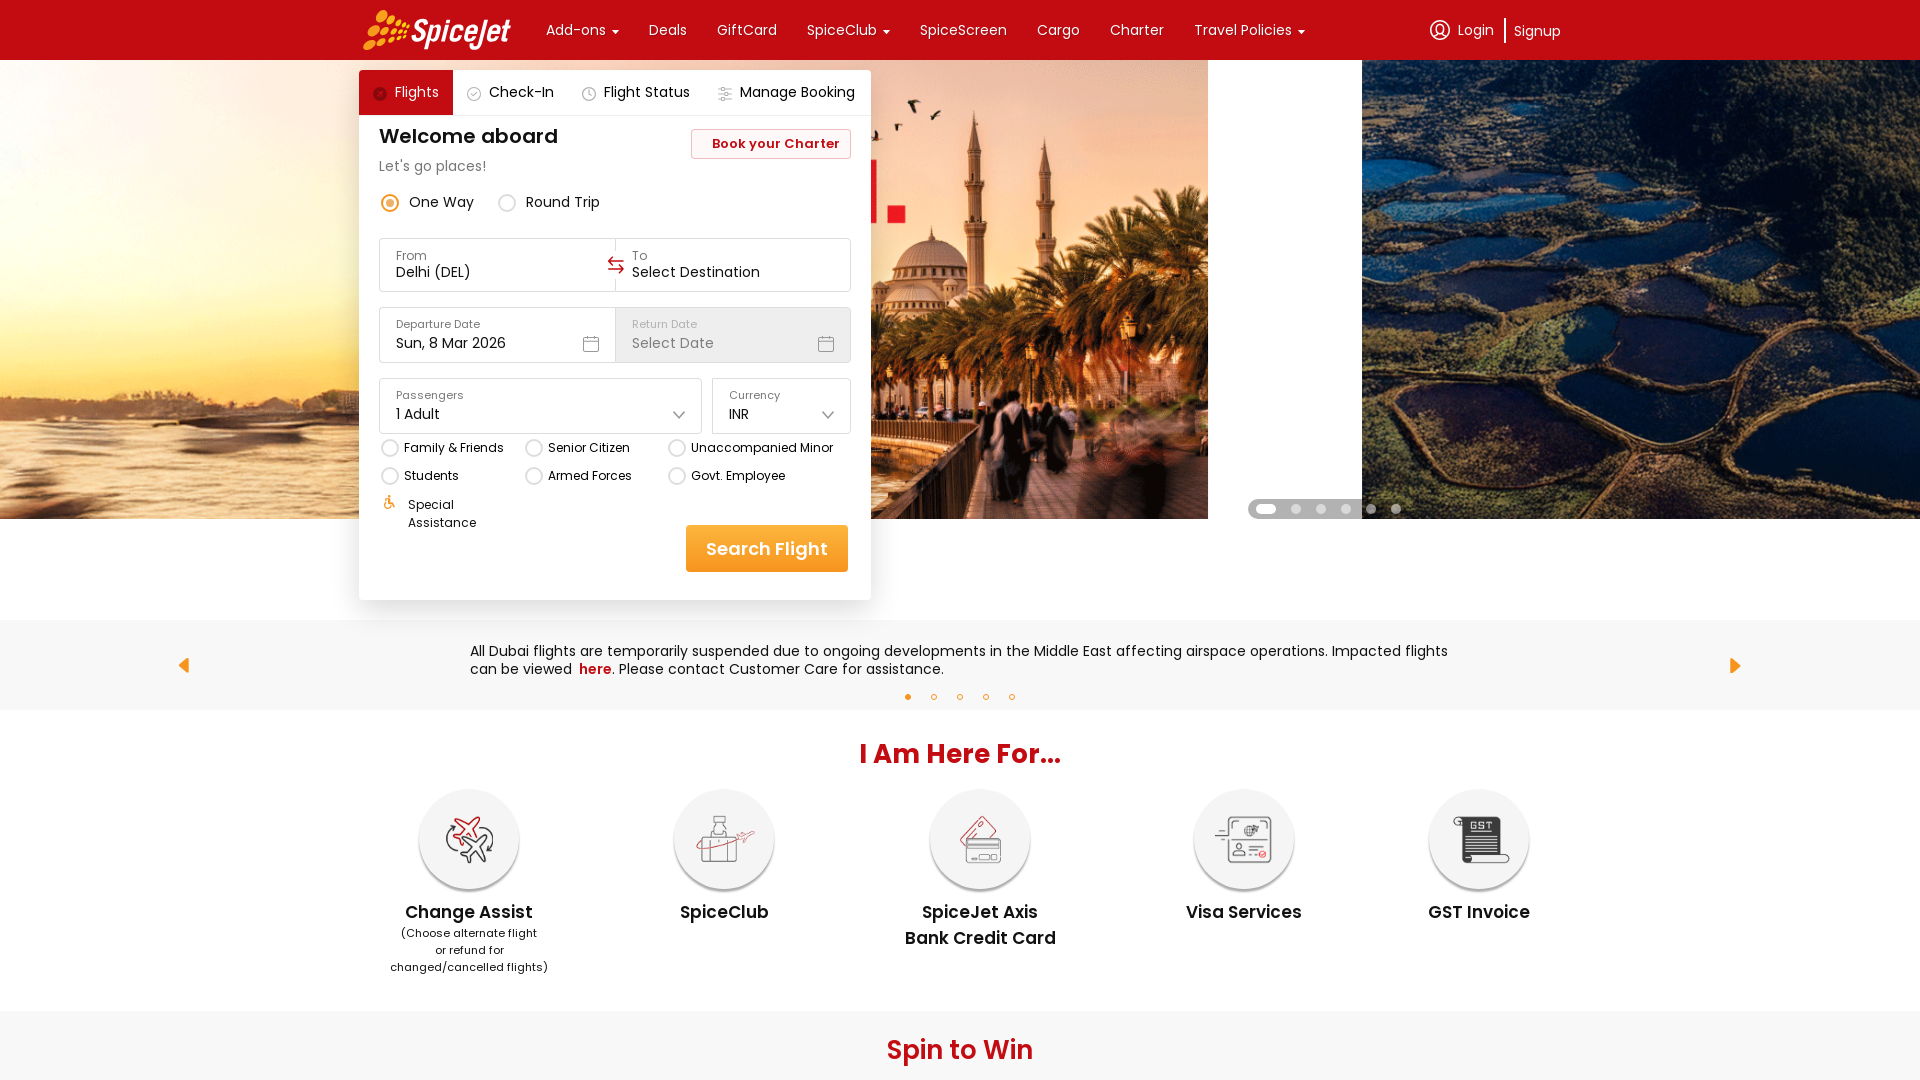

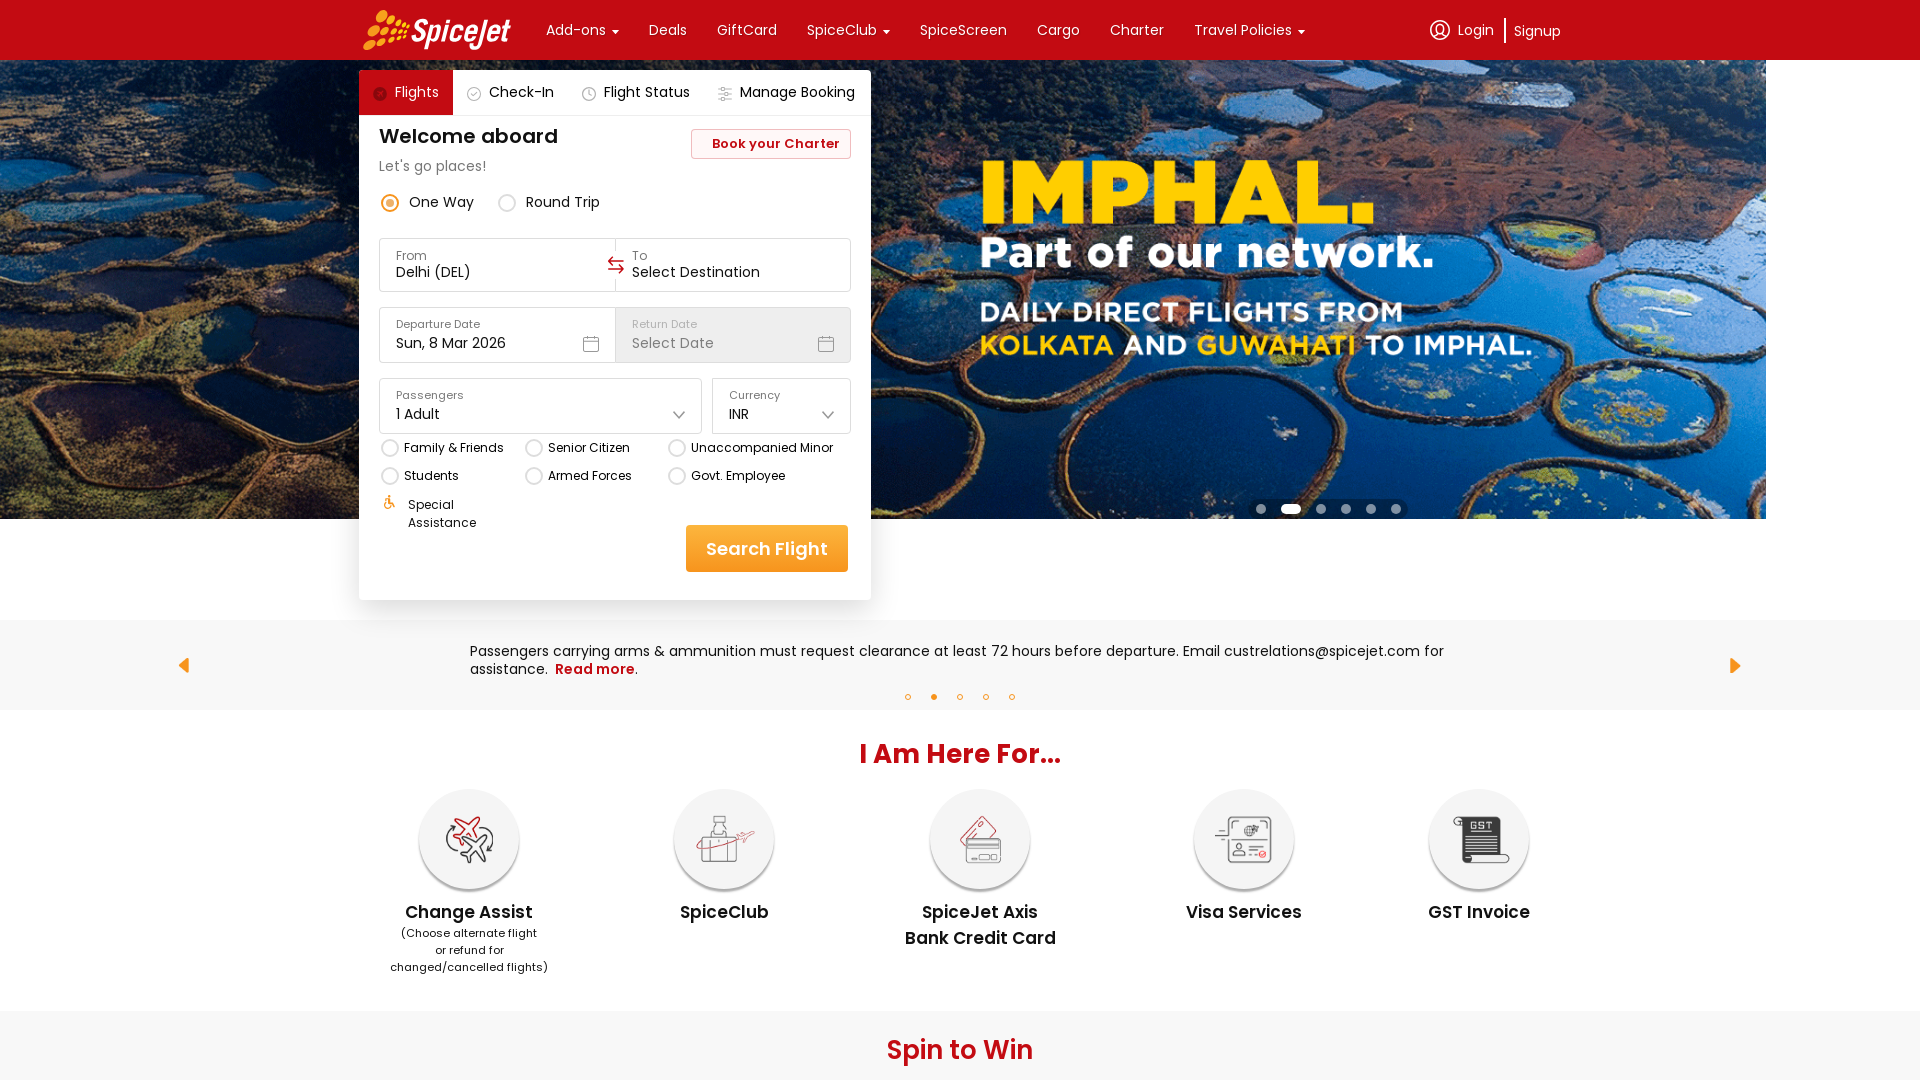